Tests right-click (context menu) functionality by right-clicking a button and verifying the confirmation message appears

Starting URL: https://demoqa.com/buttons

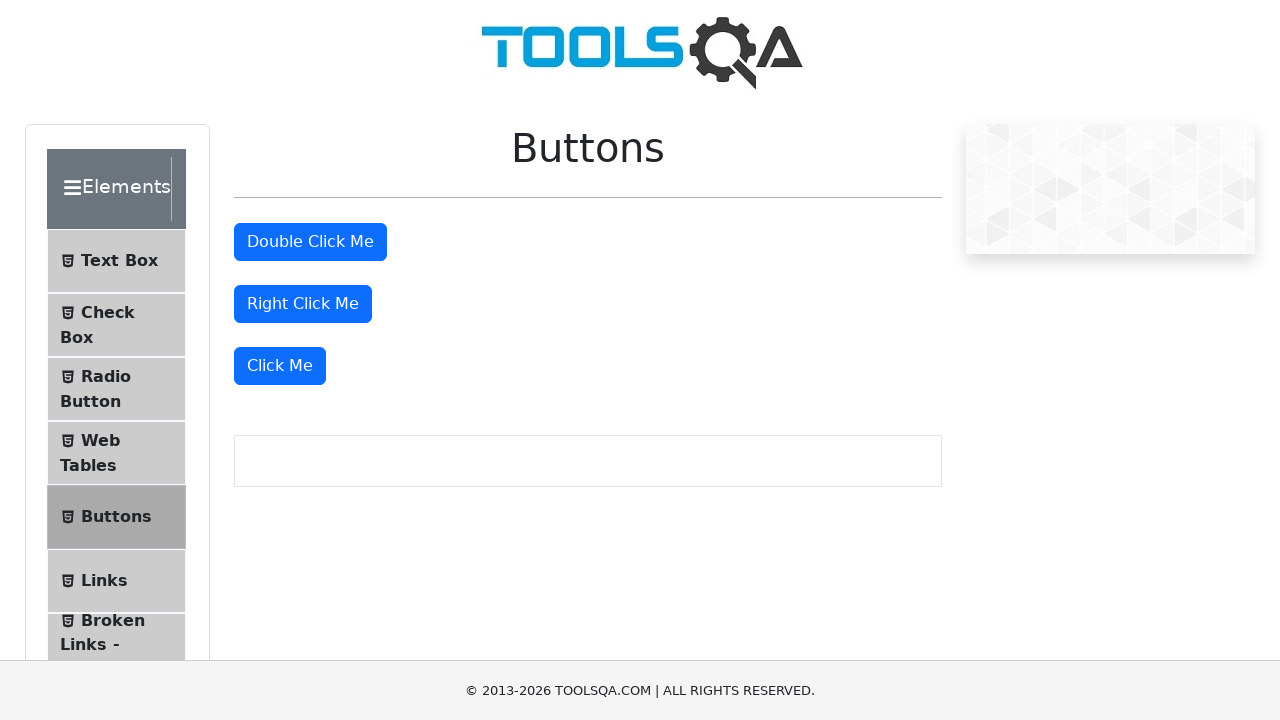

Right-clicked the right-click button at (303, 304) on #rightClickBtn
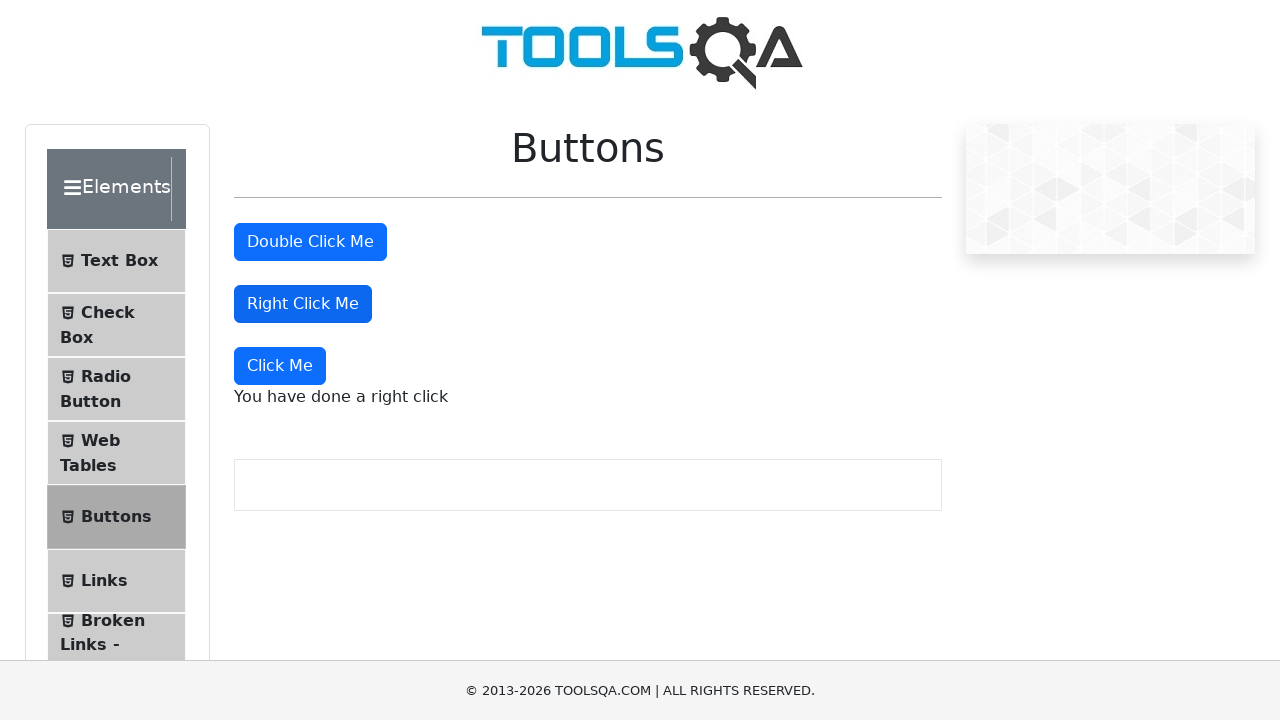

Right-click confirmation message appeared
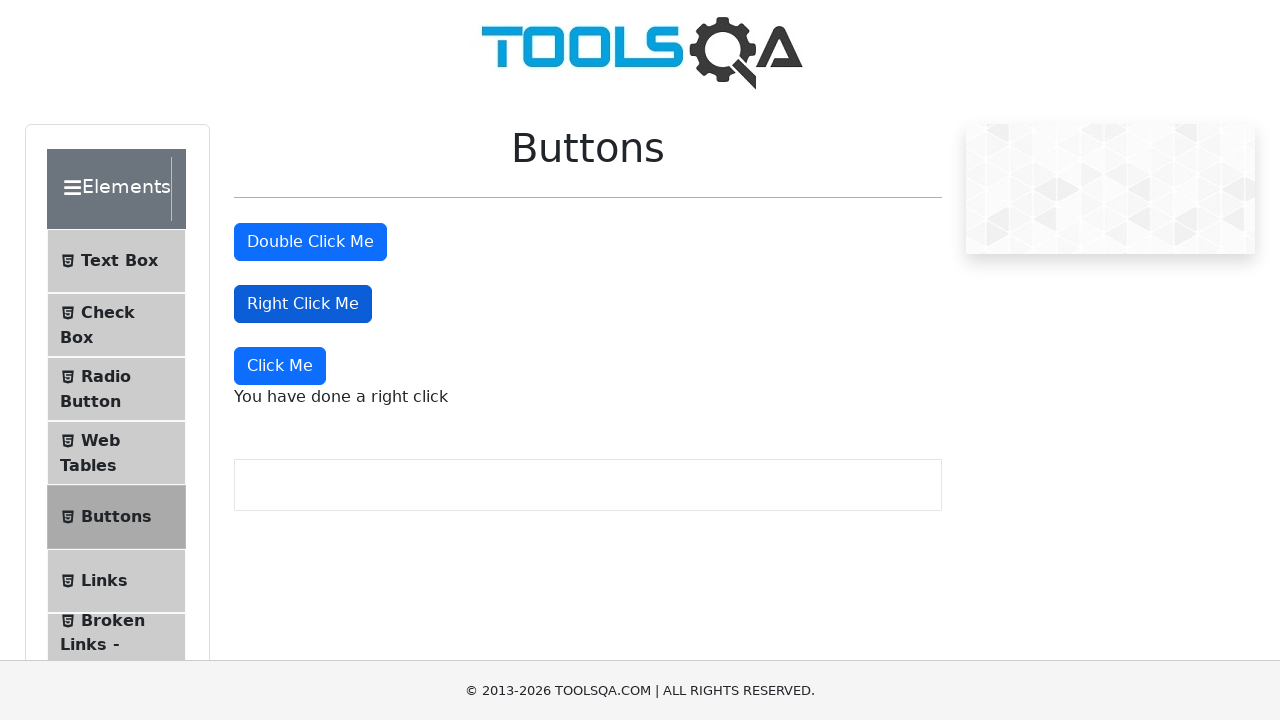

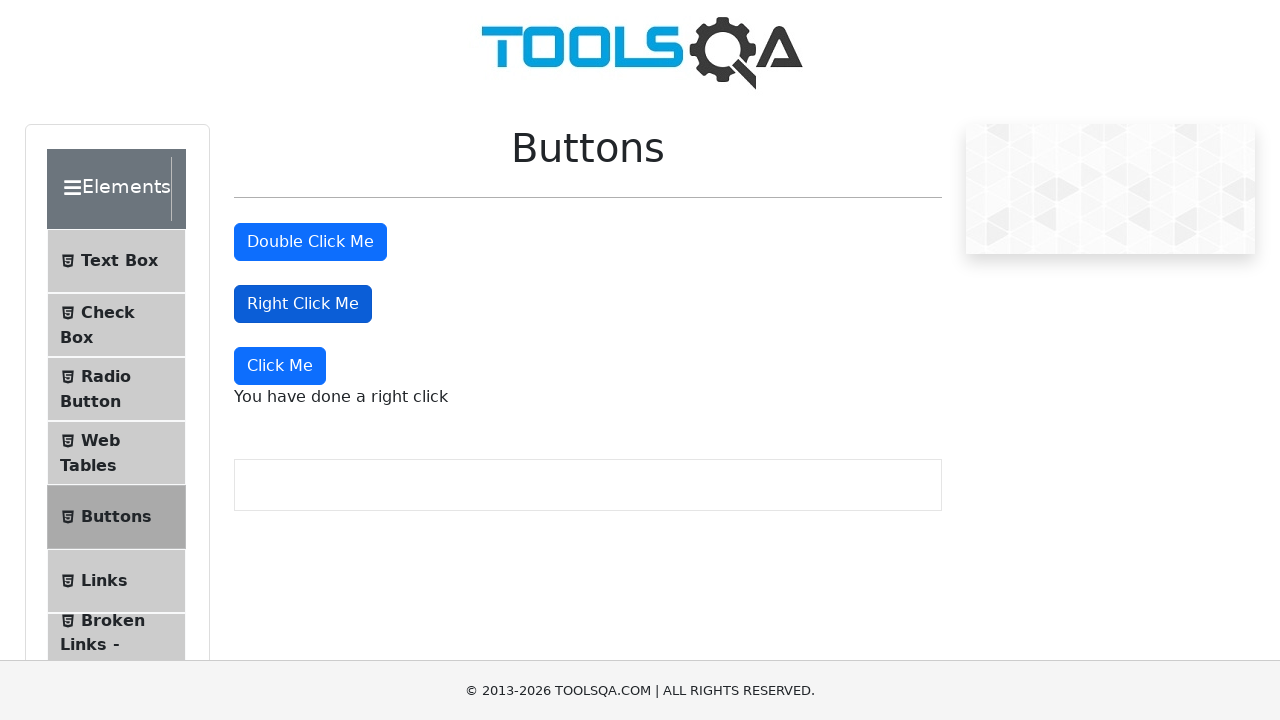